Tests dynamic content loading by clicking start button and verifying hidden content becomes visible

Starting URL: https://the-internet.herokuapp.com/dynamic_loading/2

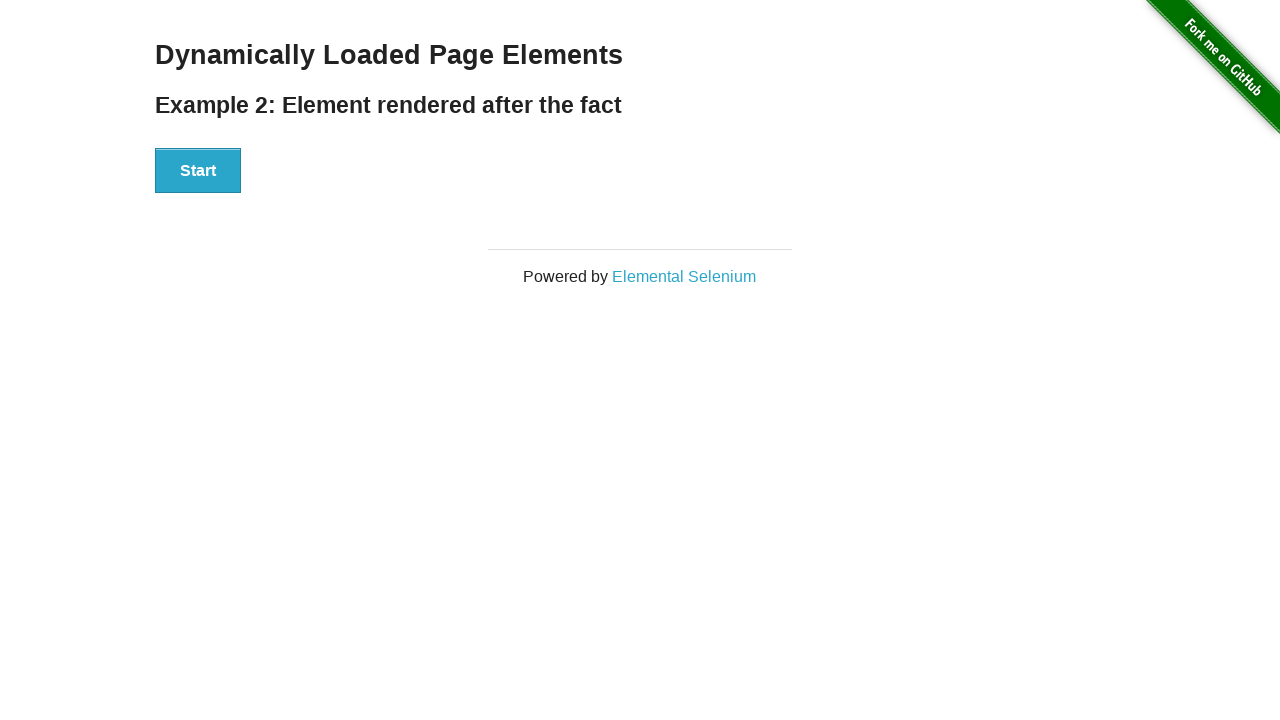

Clicked start button to trigger dynamic content loading at (198, 171) on xpath=//div[@id='start']/button
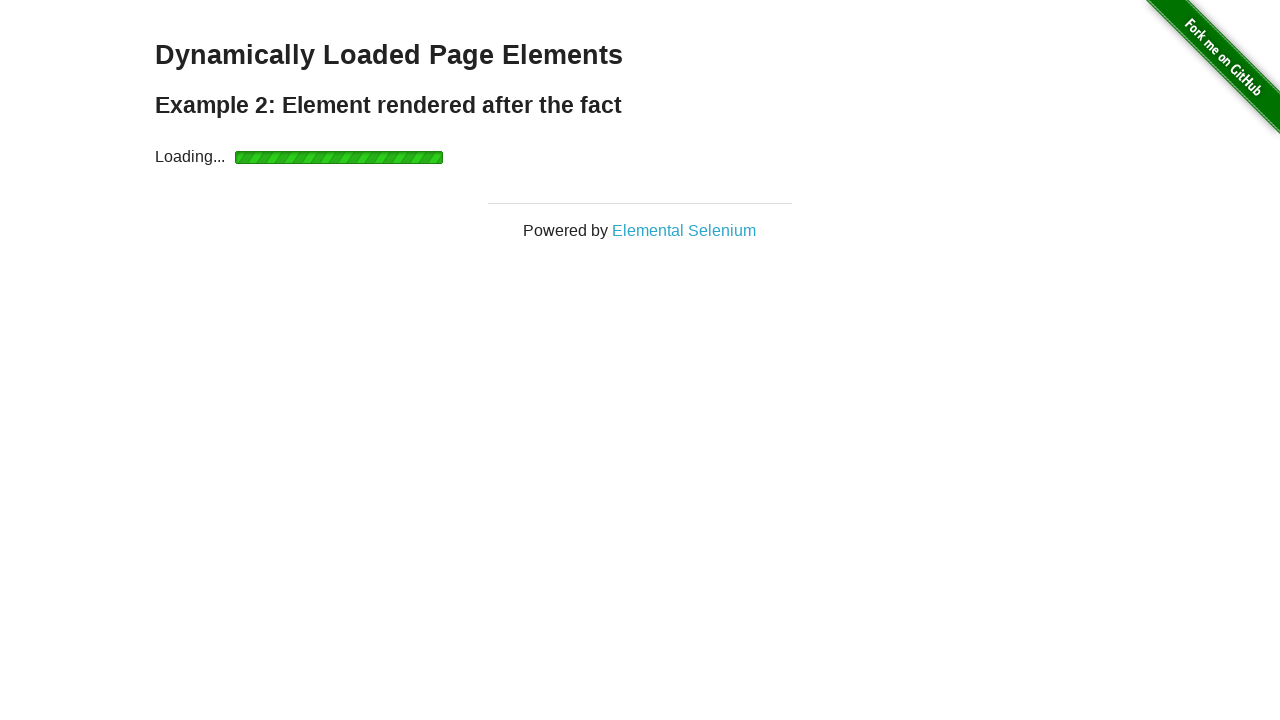

Waited for 'Hello World' text to become visible
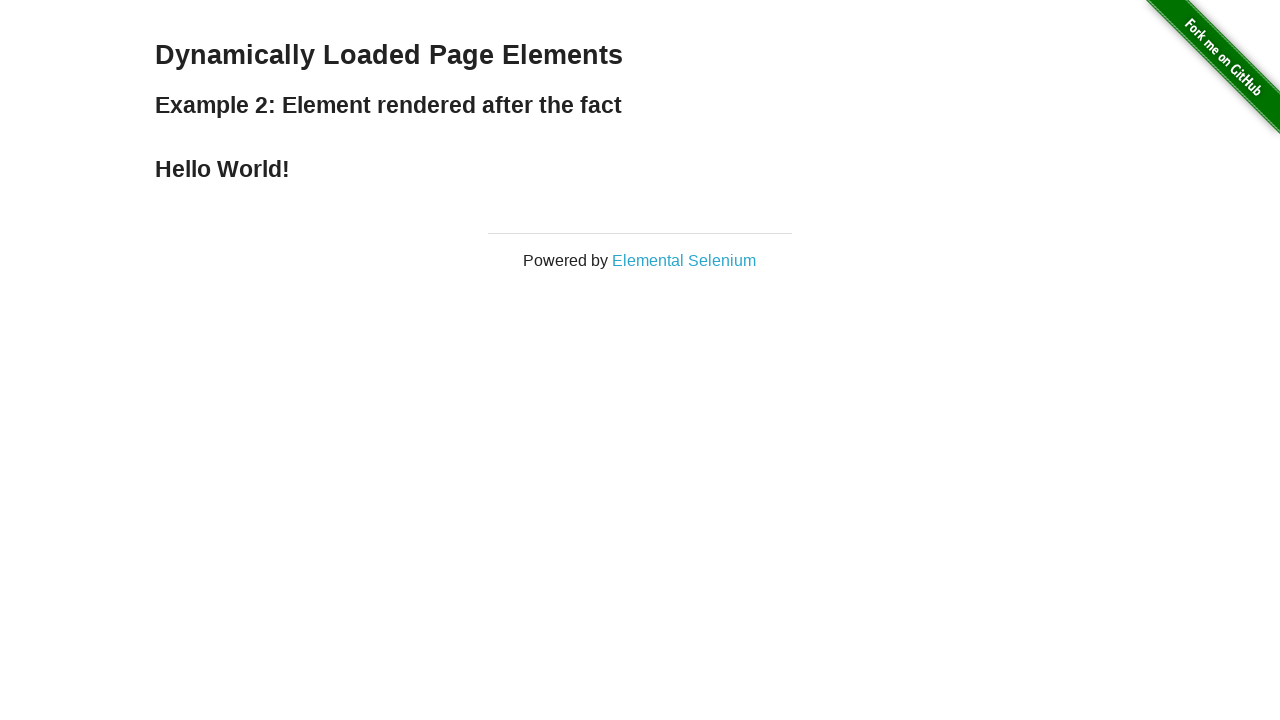

Verified 'Hello World' text is visible
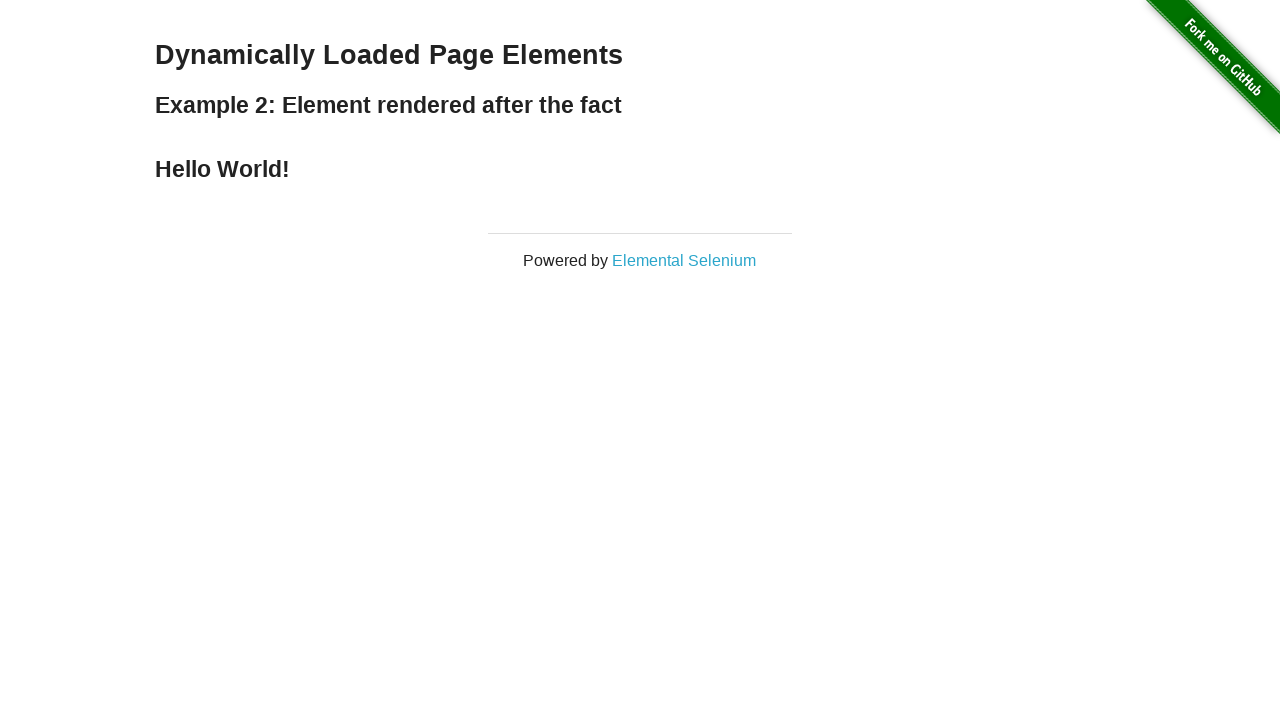

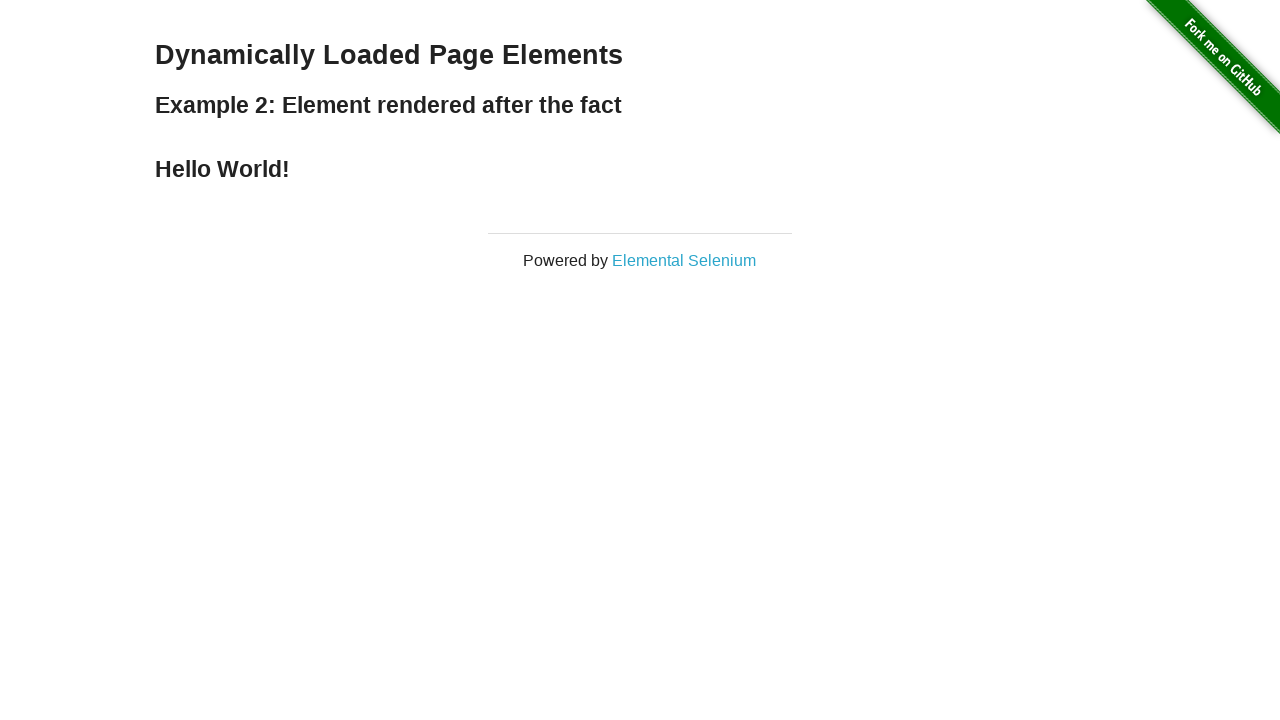